Tests JavaScript prompt dialog by clicking the prompt button, dismissing it without entering text, and verifying the result shows null

Starting URL: https://the-internet.herokuapp.com/javascript_alerts

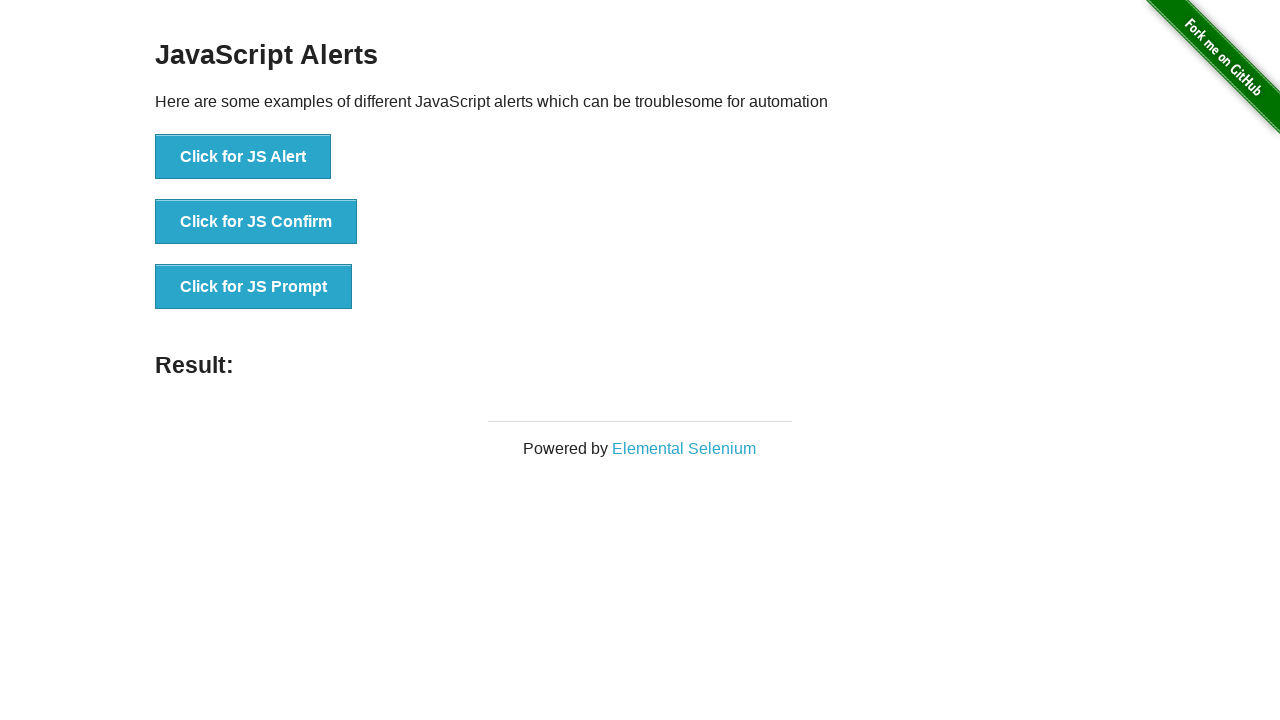

Set up dialog handler to dismiss prompts
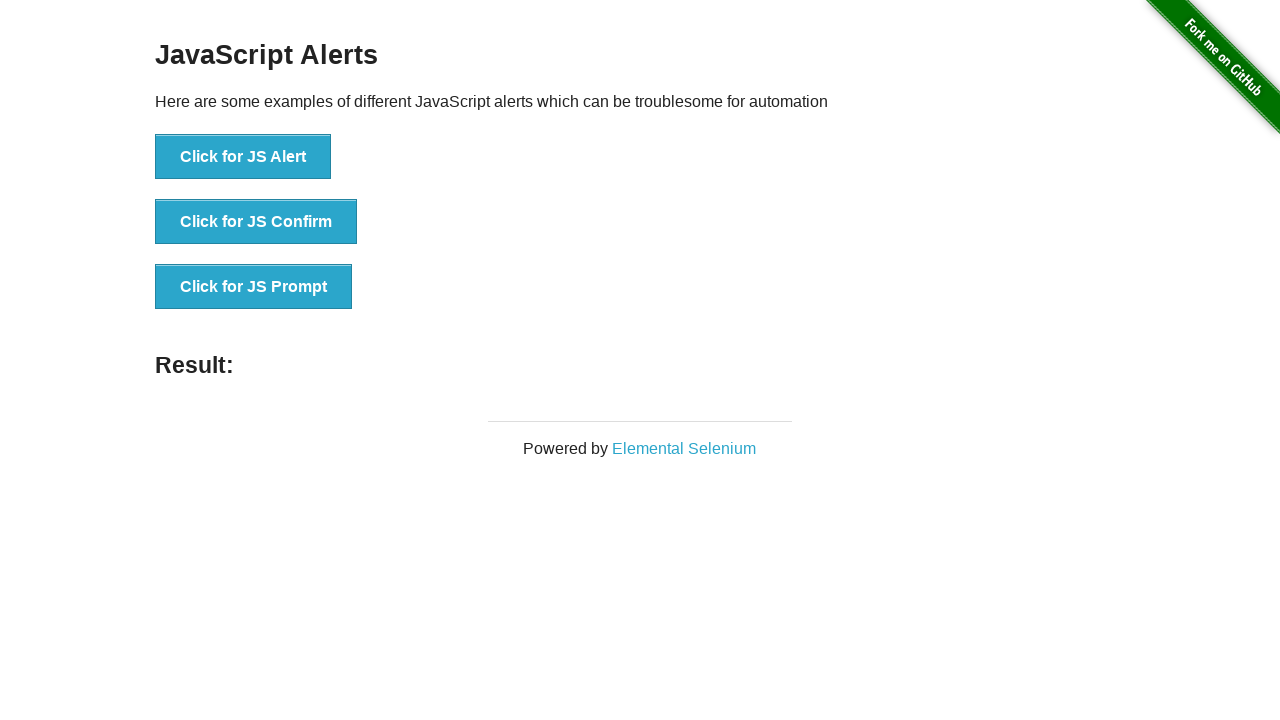

Clicked the JS Prompt button at (254, 287) on xpath=//*[contains(text(),'Click for JS Prompt')]
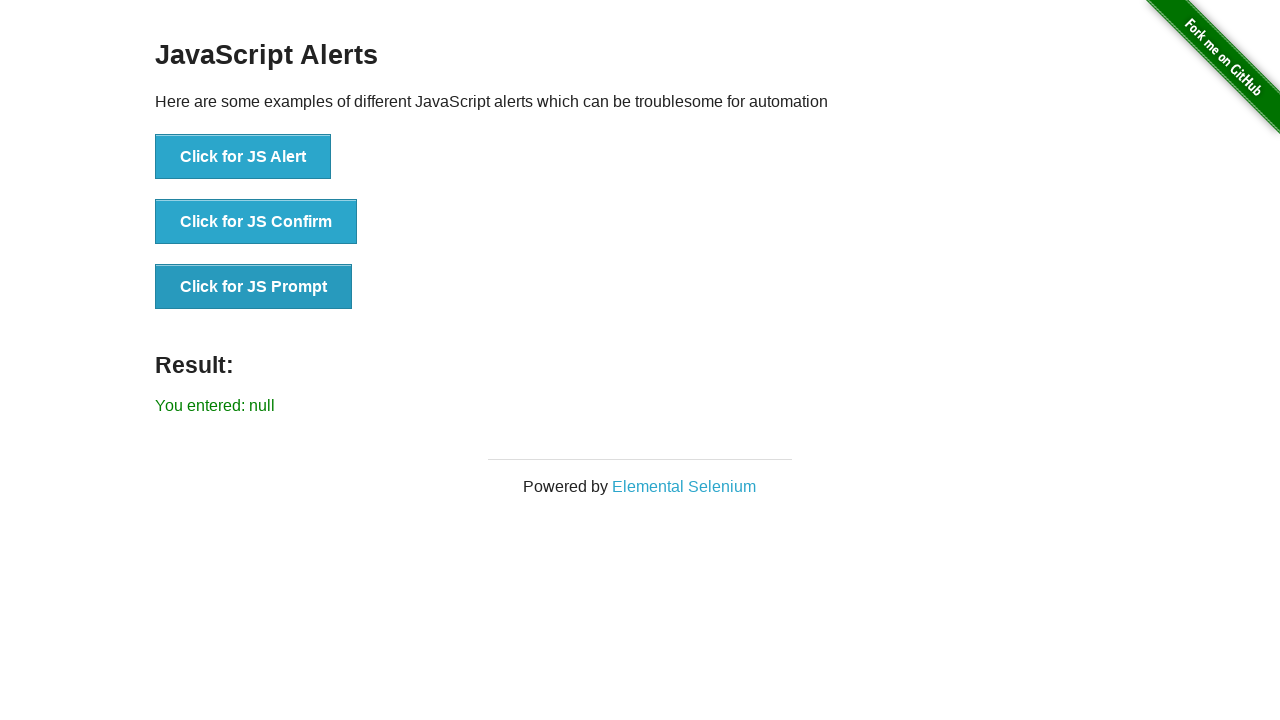

Result message appeared after dismissing prompt
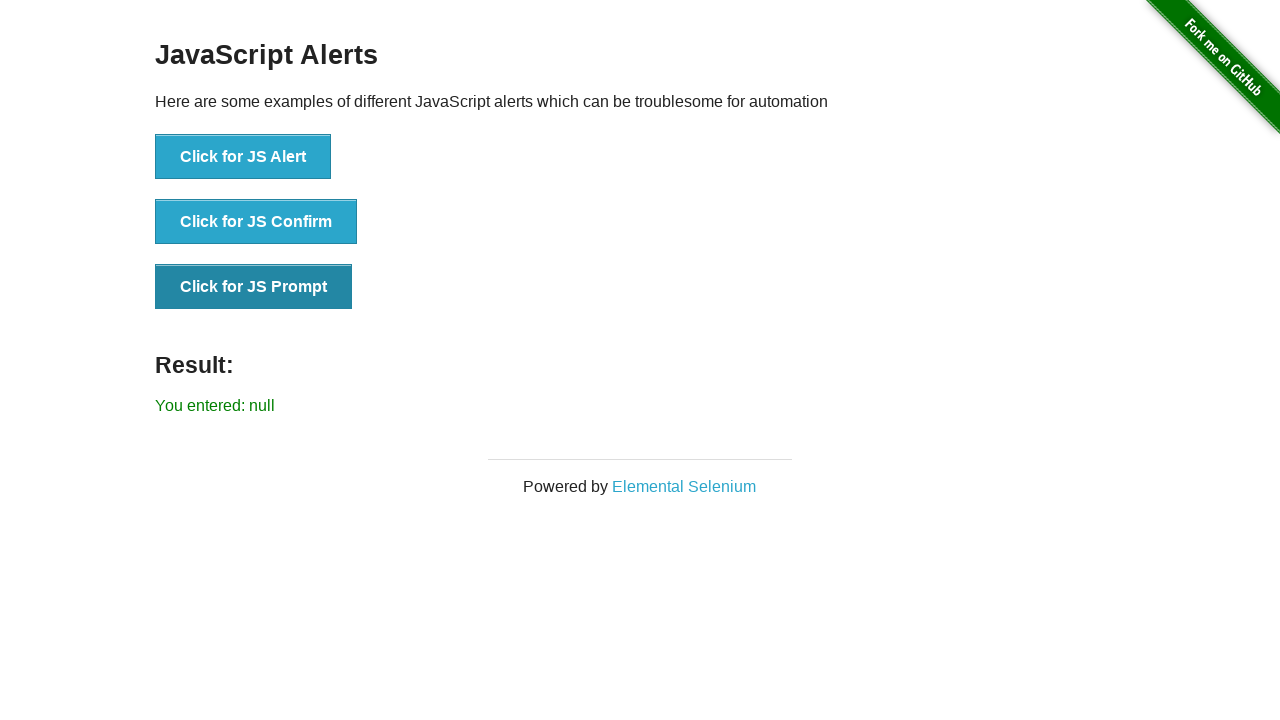

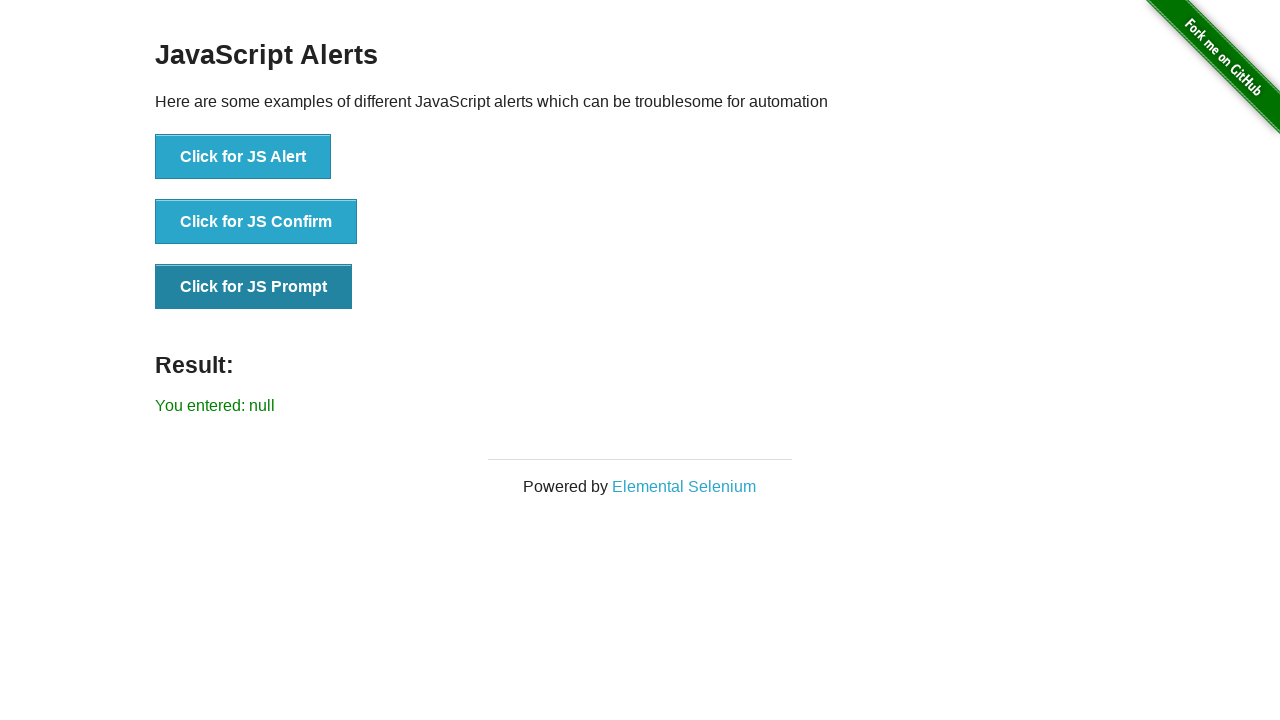